Tests iframe handling by switching to Frame 5, retrieving the text from a link, and clicking on it

Starting URL: https://ui.vision/demo/webtest/frames/

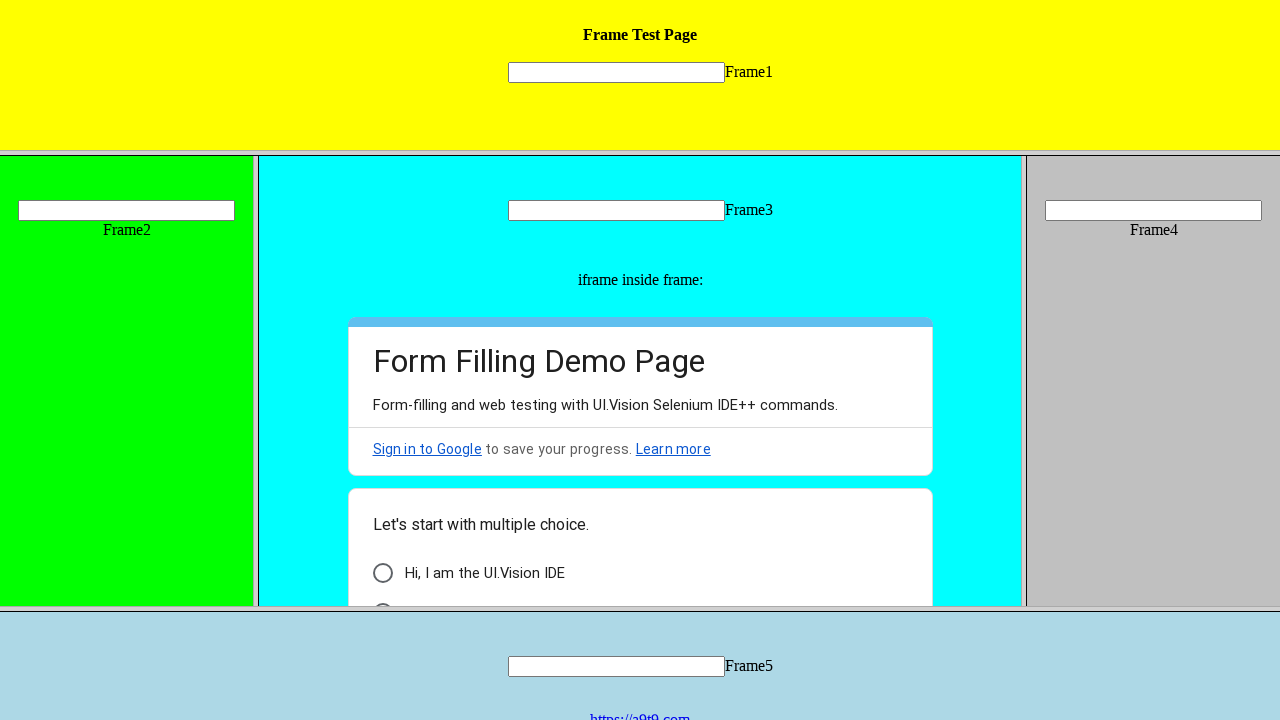

Located Frame 5 using frame locator
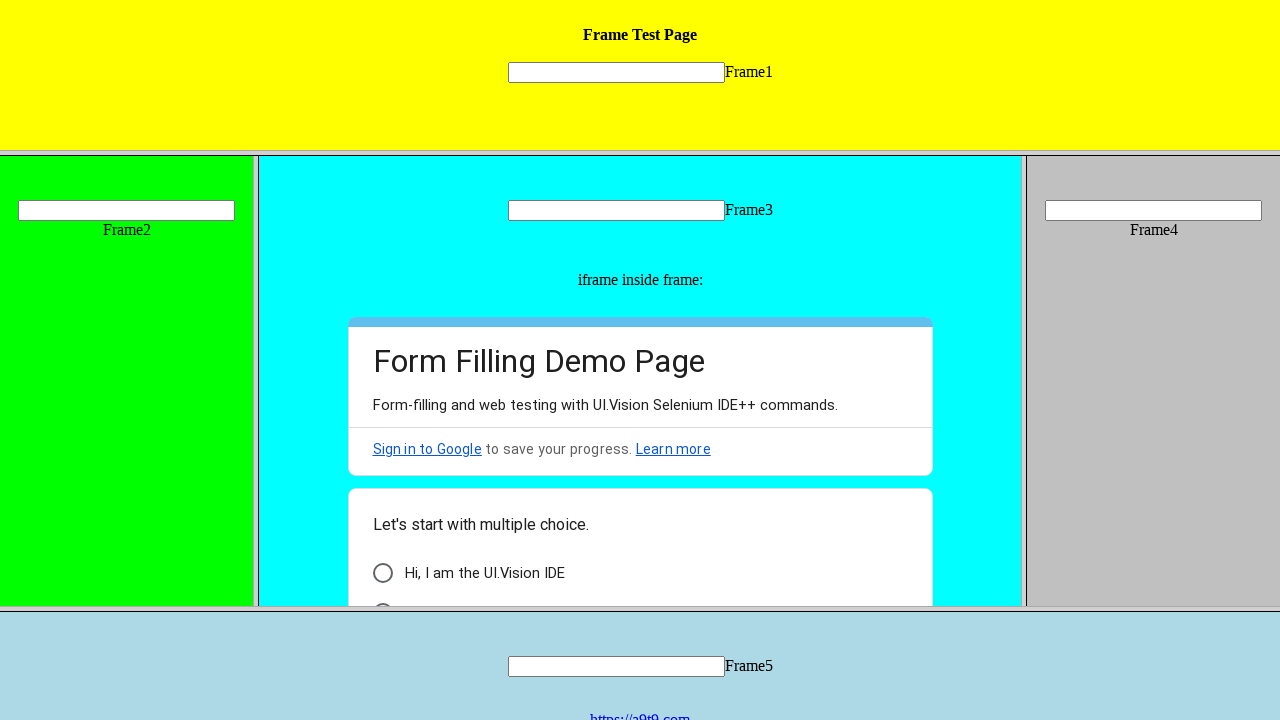

Located link with text 'https://a9t9.com' inside Frame 5
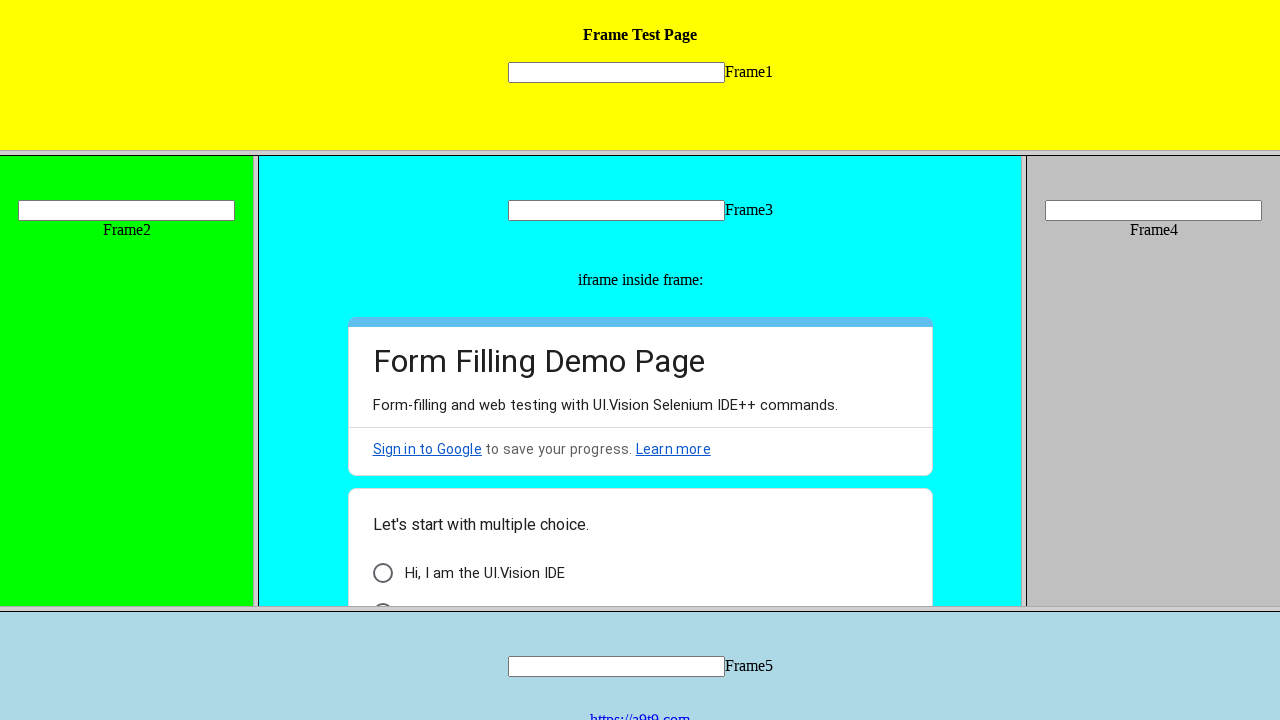

Retrieved link text: https://a9t9.com
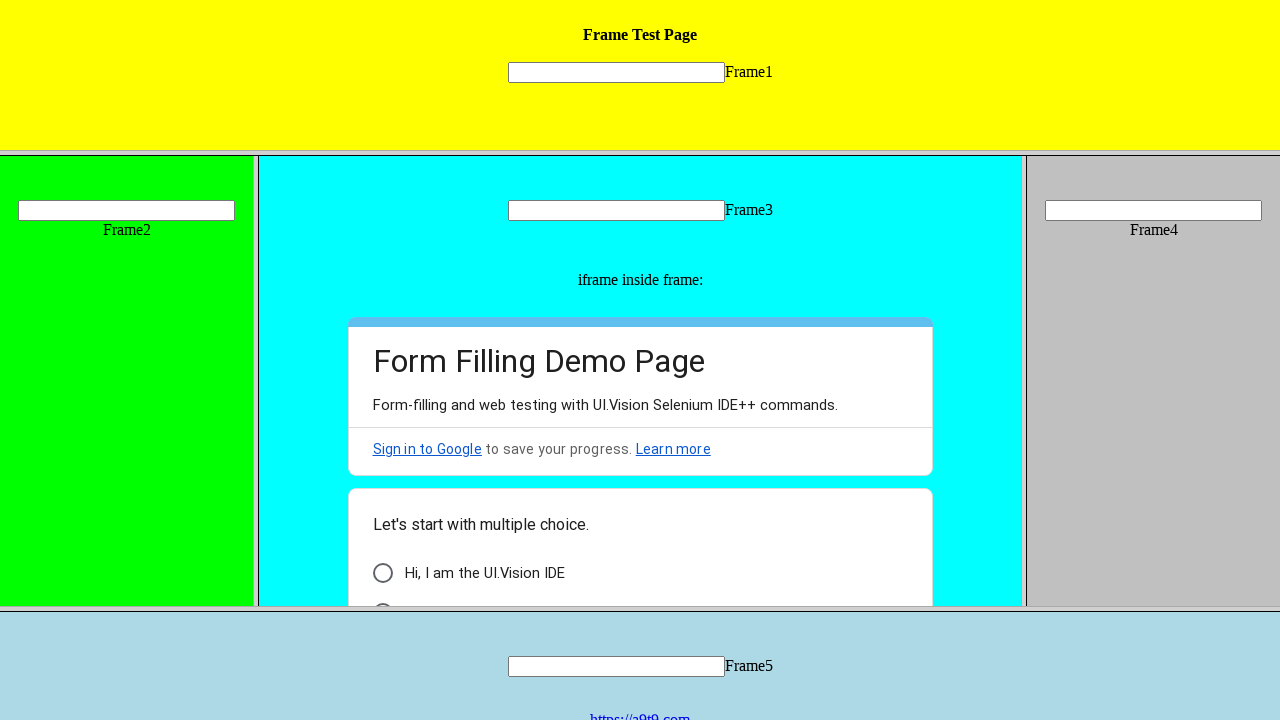

Clicked on the link in Frame 5 at (640, 712) on frame[src='frame_5.html'] >> internal:control=enter-frame >> a:has-text('https:/
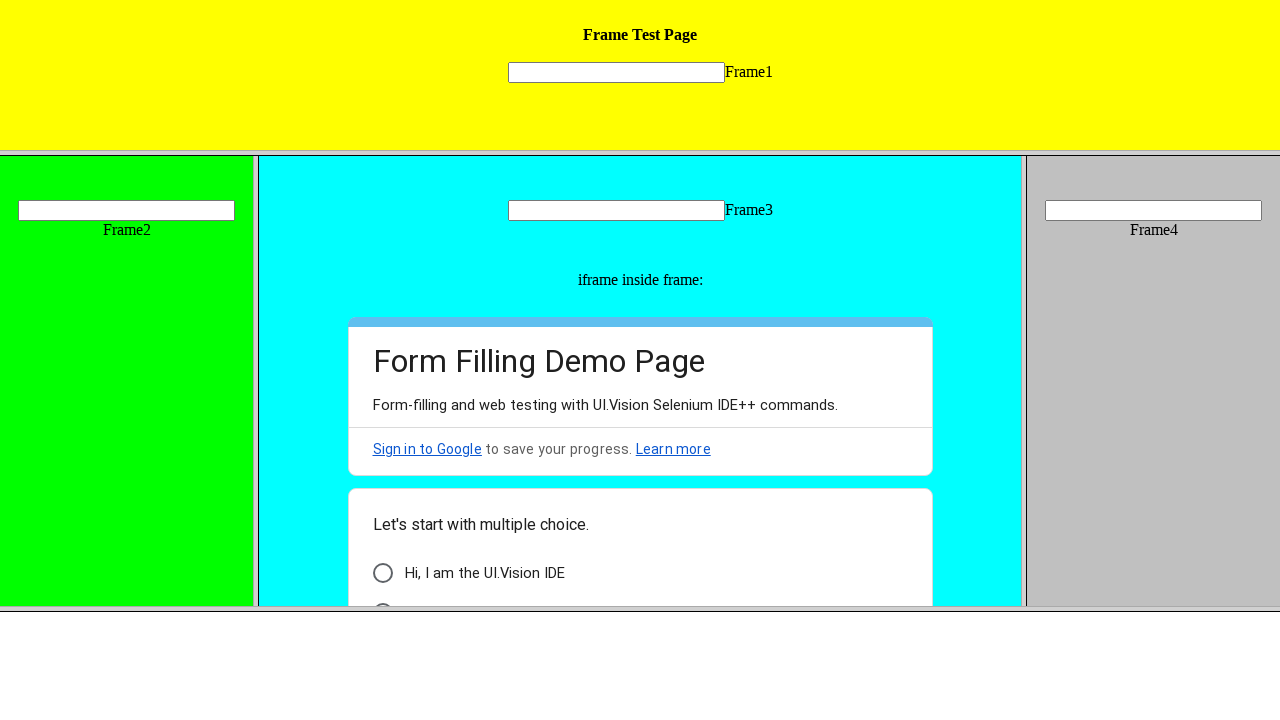

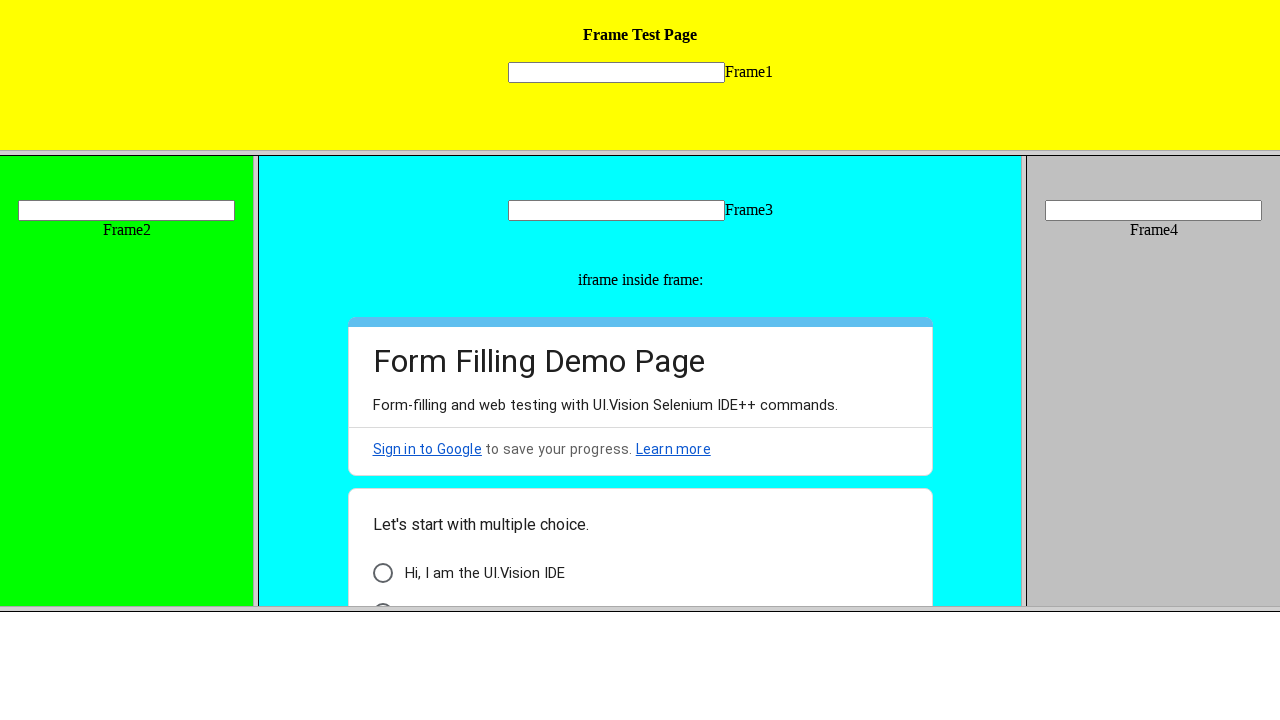